Tests the Playwright documentation website by verifying the page title, checking for Microsoft copyright with current year, navigating to the Docs page, and testing the search functionality including showing/hiding the search input.

Starting URL: https://playwright.dev/

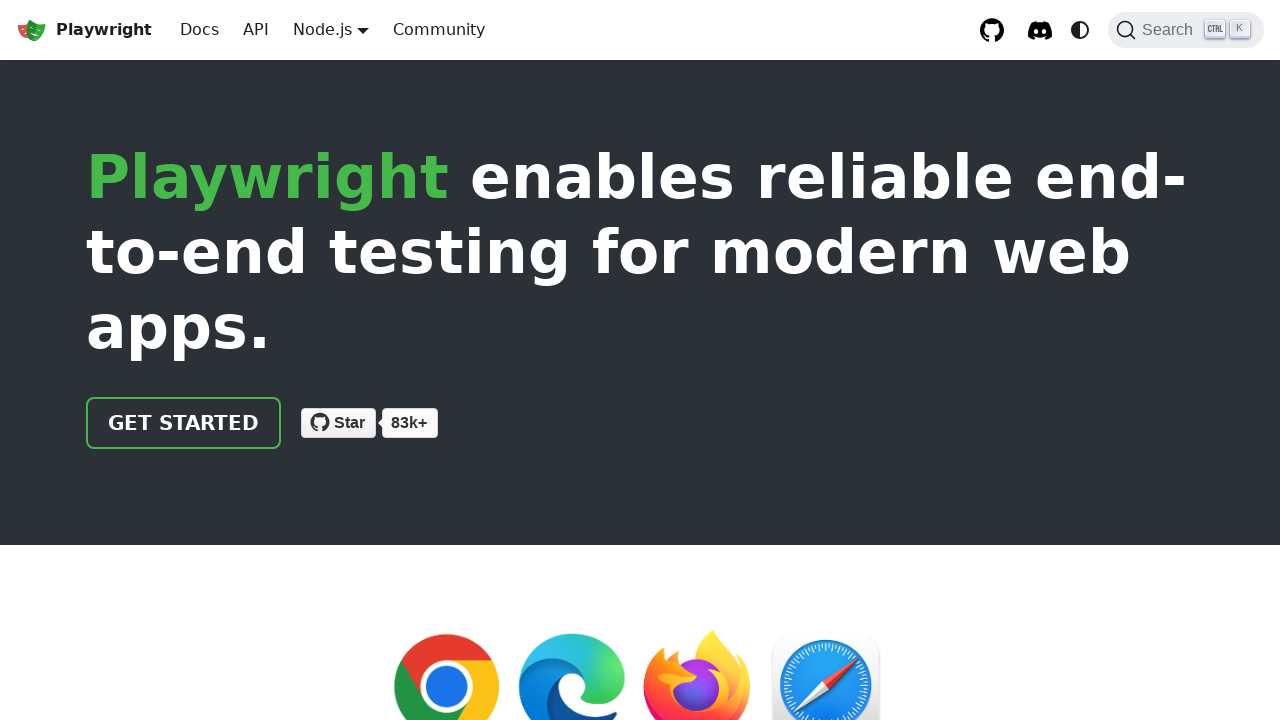

Verified page title matches expected Playwright documentation title
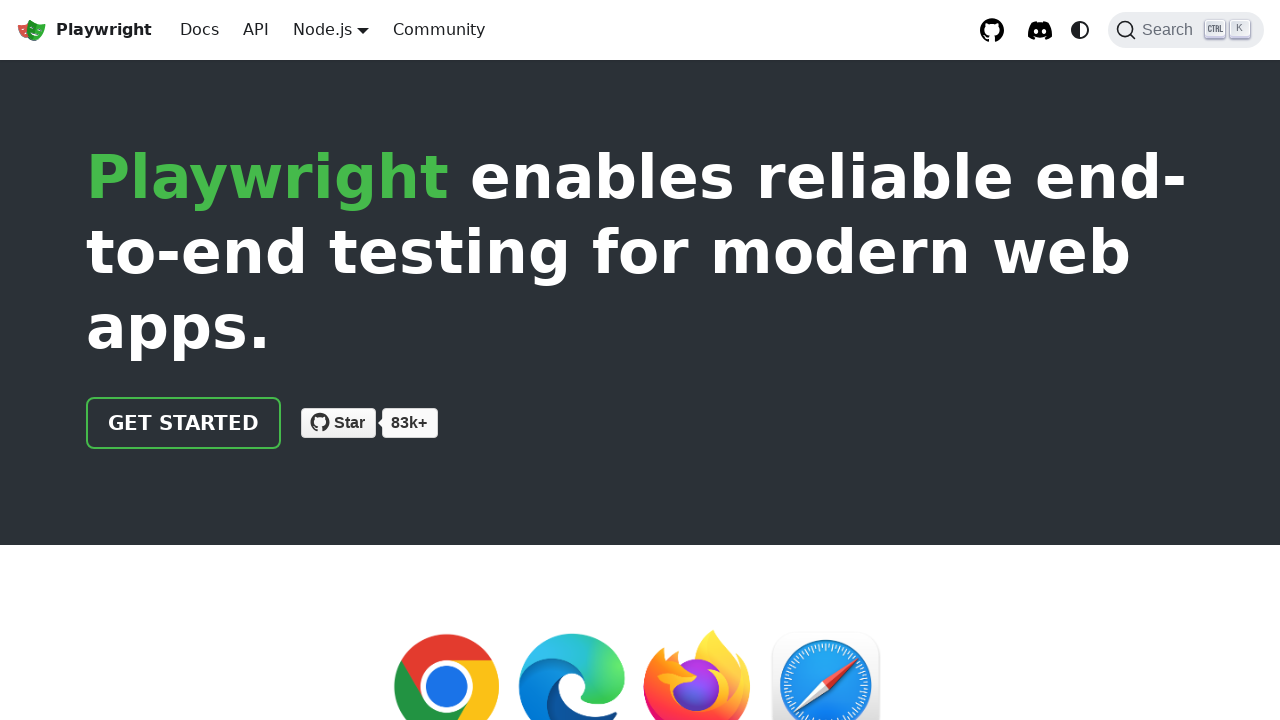

Verified Microsoft copyright with current year 2026 is visible
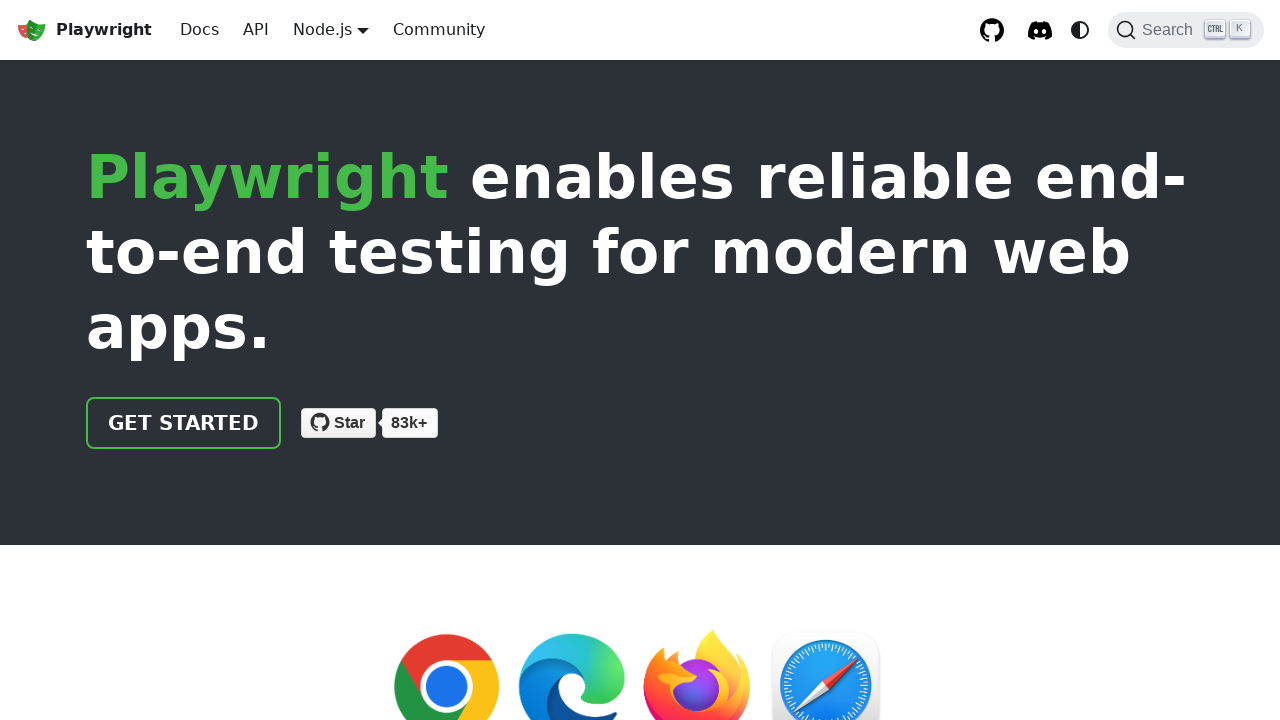

Clicked on 'Docs' menu option at (200, 30) on internal:role=link[name="Docs"i]
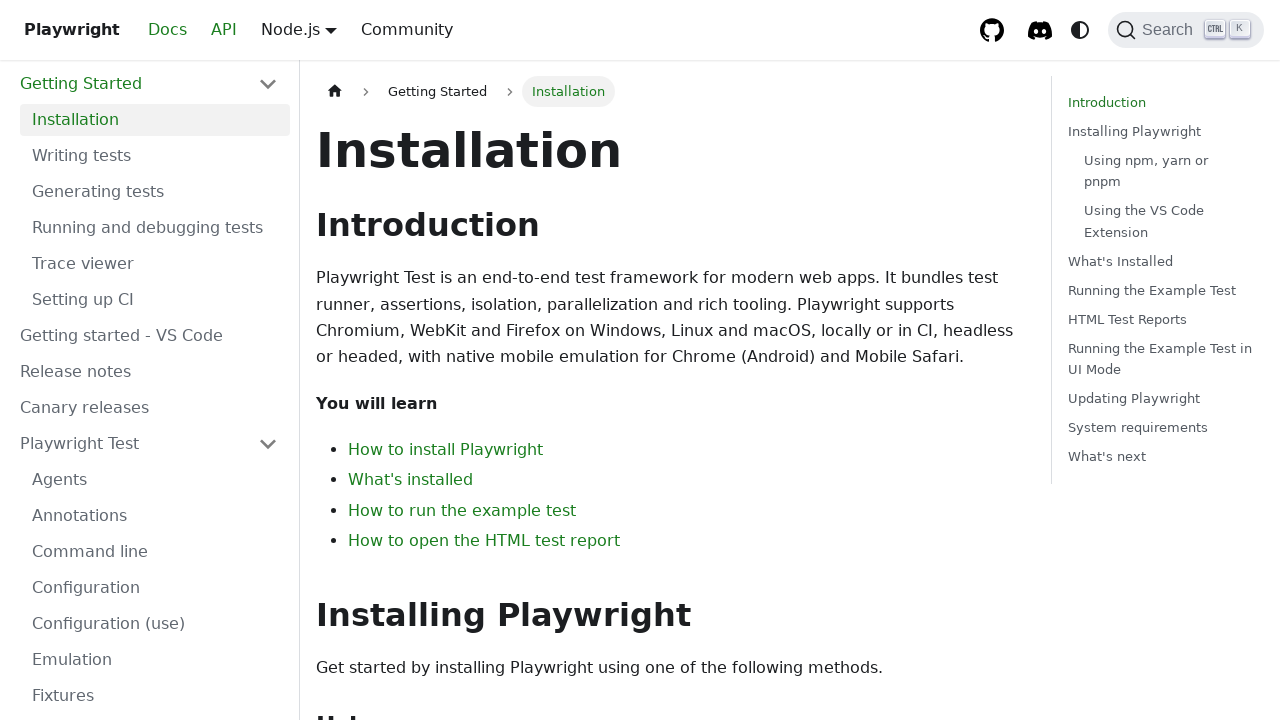

Navigated to Docs page and verified URL is https://playwright.dev/docs/intro
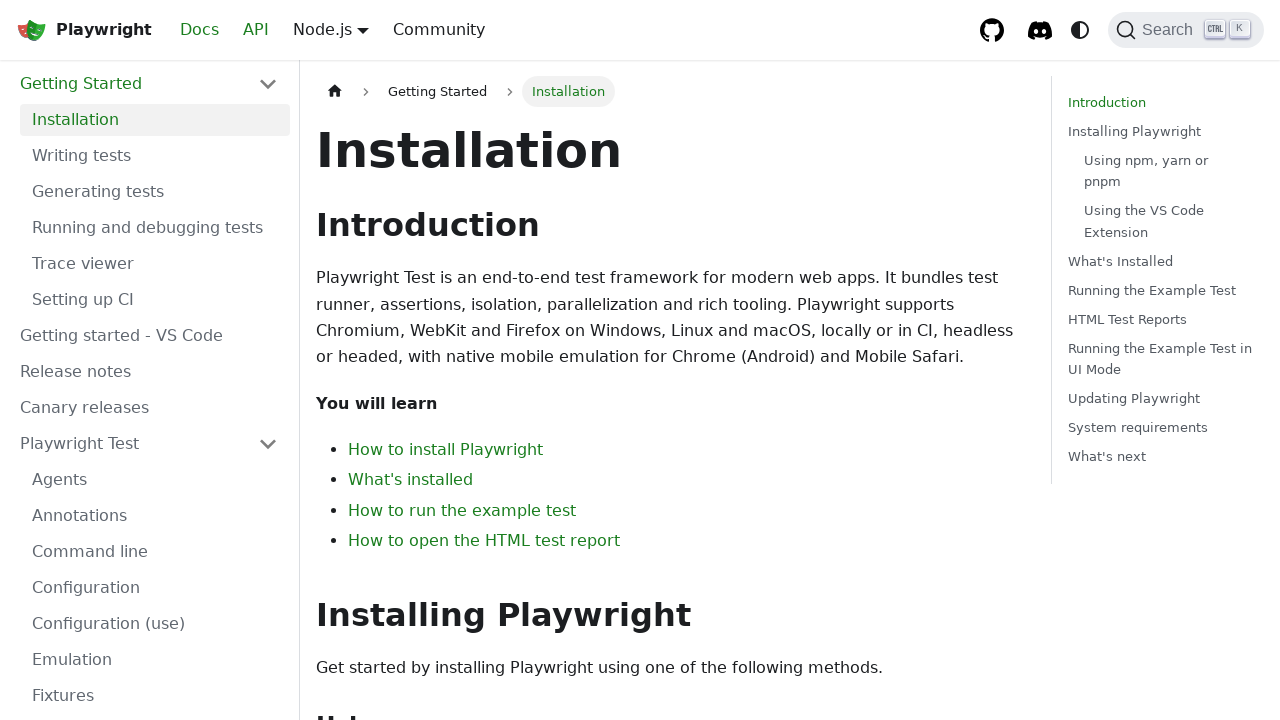

Verified search button is visible on Docs page
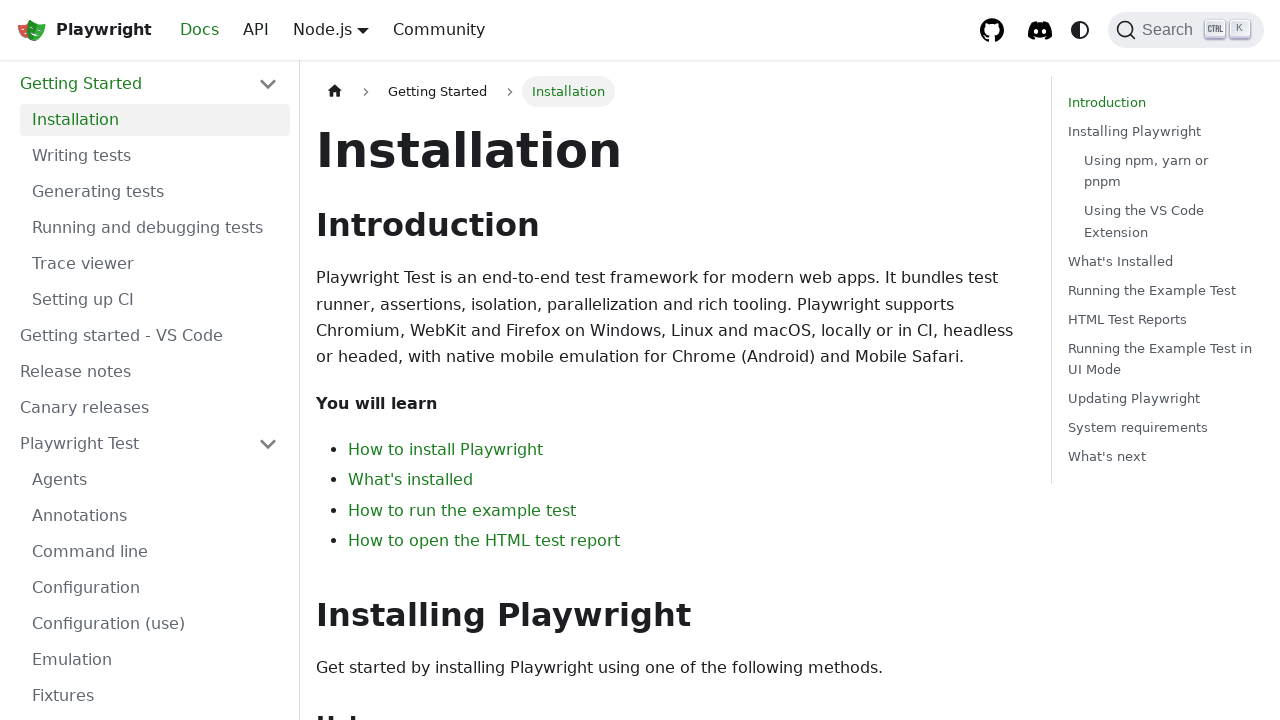

Clicked search button to open search functionality at (1186, 30) on internal:label="Search"i
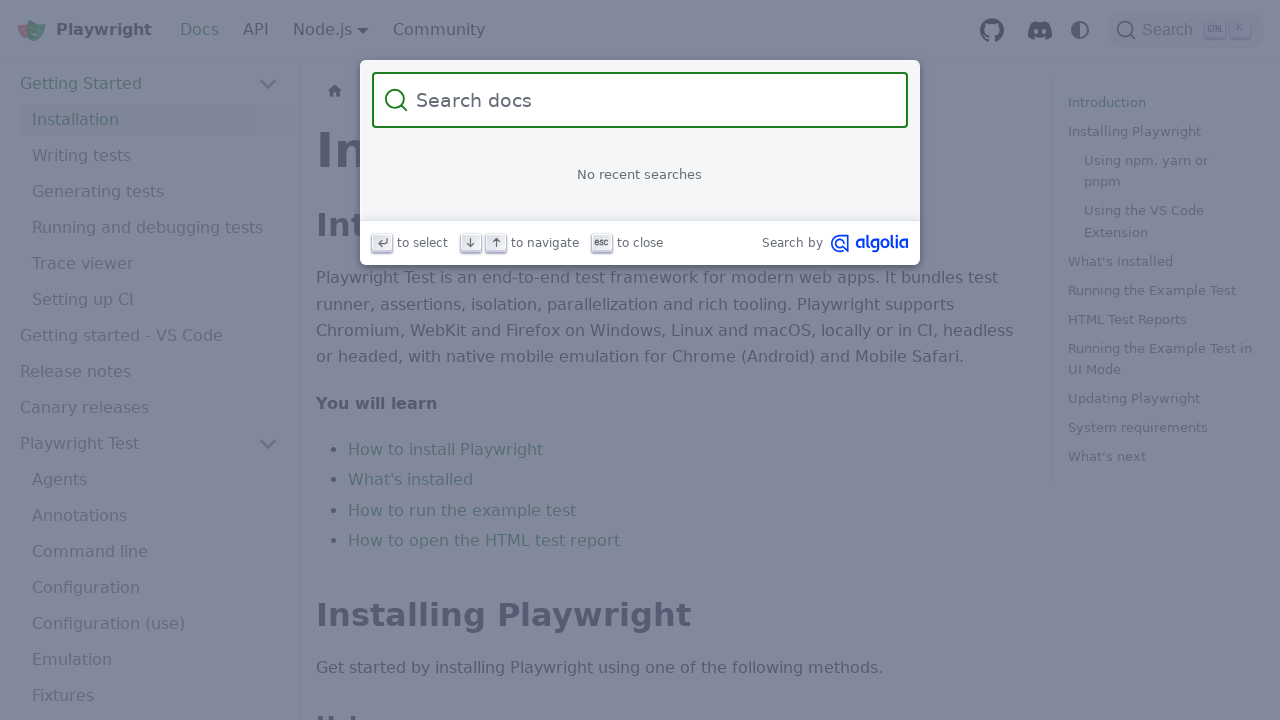

Verified search input field appeared after clicking search button
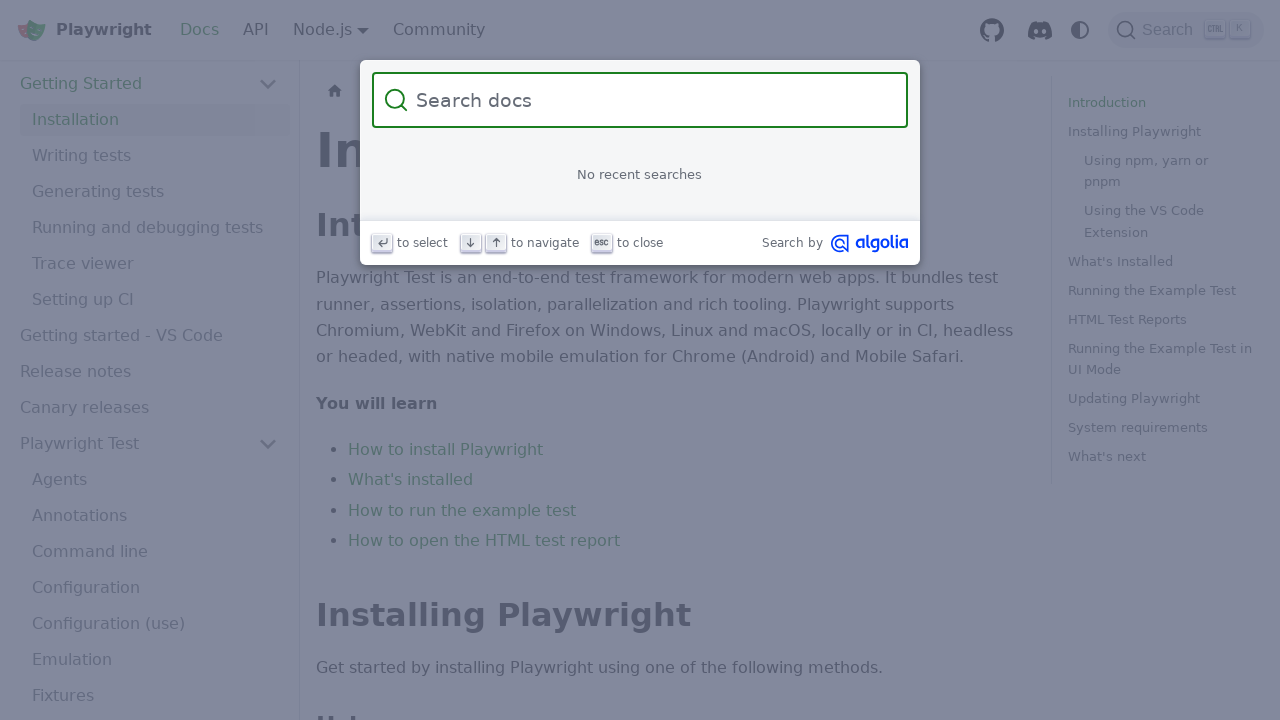

Pressed Escape key to close search input on internal:attr=[placeholder="Search docs"i]
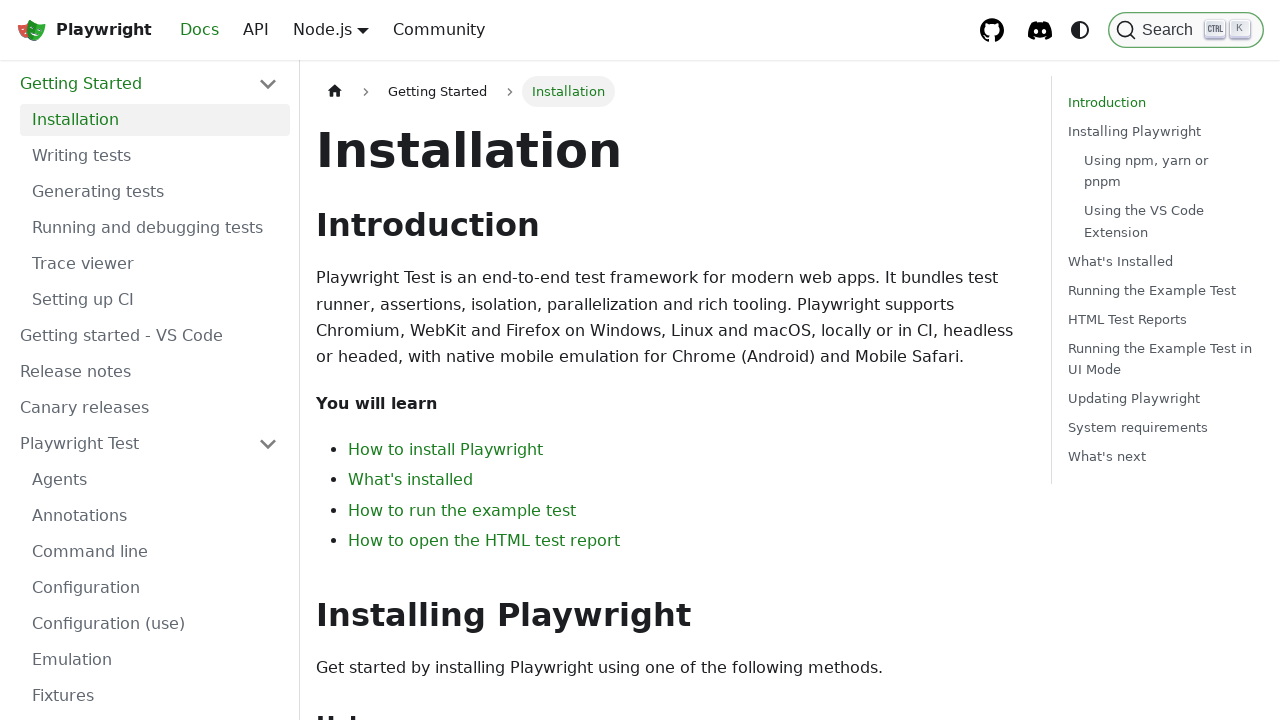

Verified search input is hidden after pressing Escape
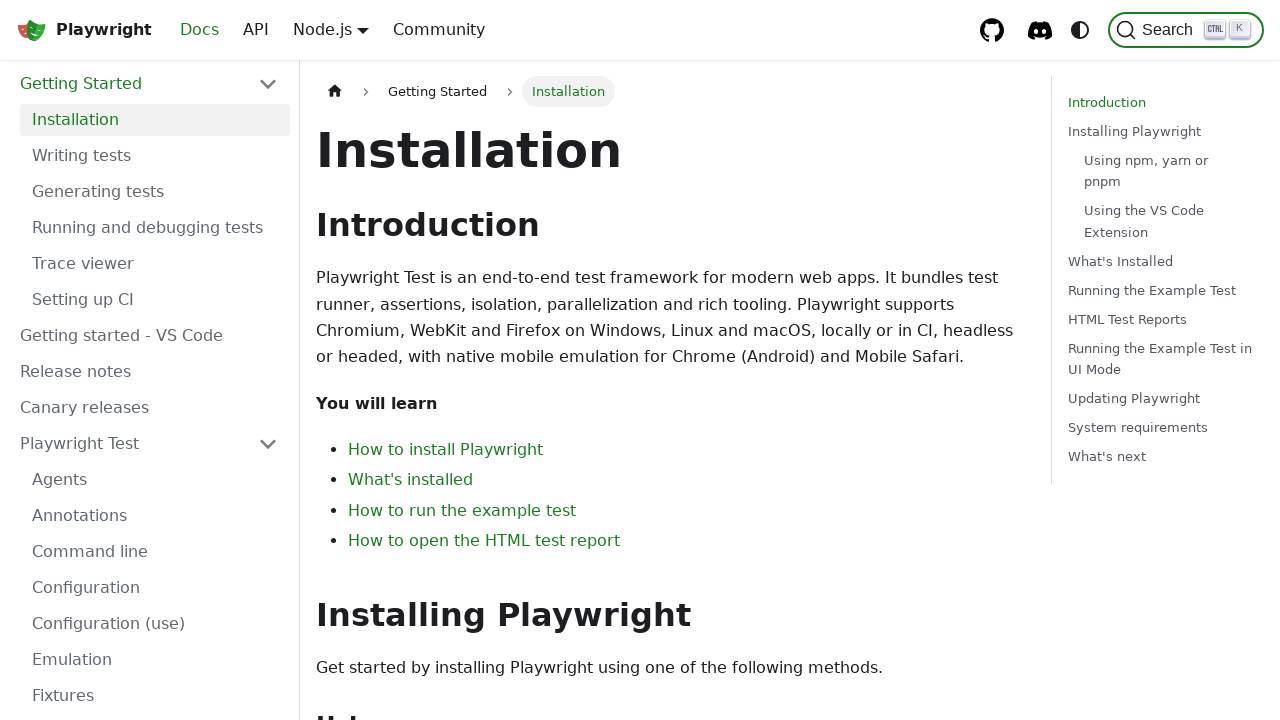

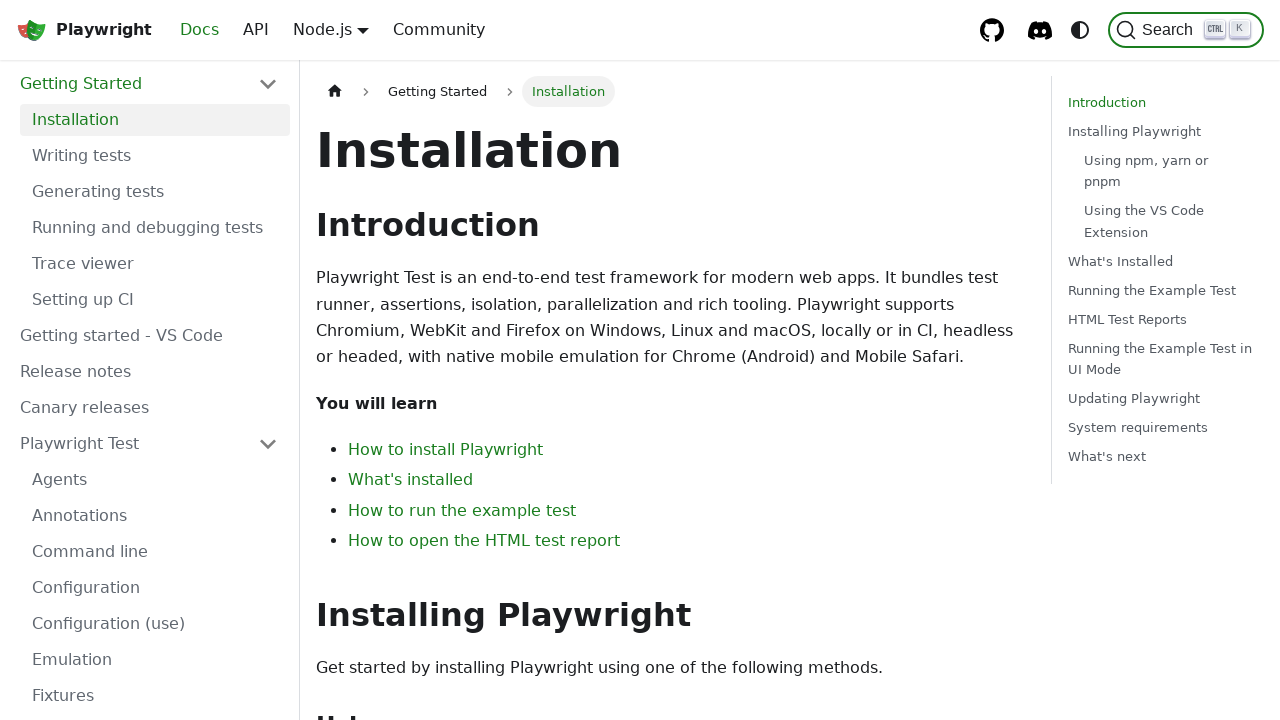